Tests key press functionality by sending various key combinations to an input field

Starting URL: http://the-internet.herokuapp.com/key_presses

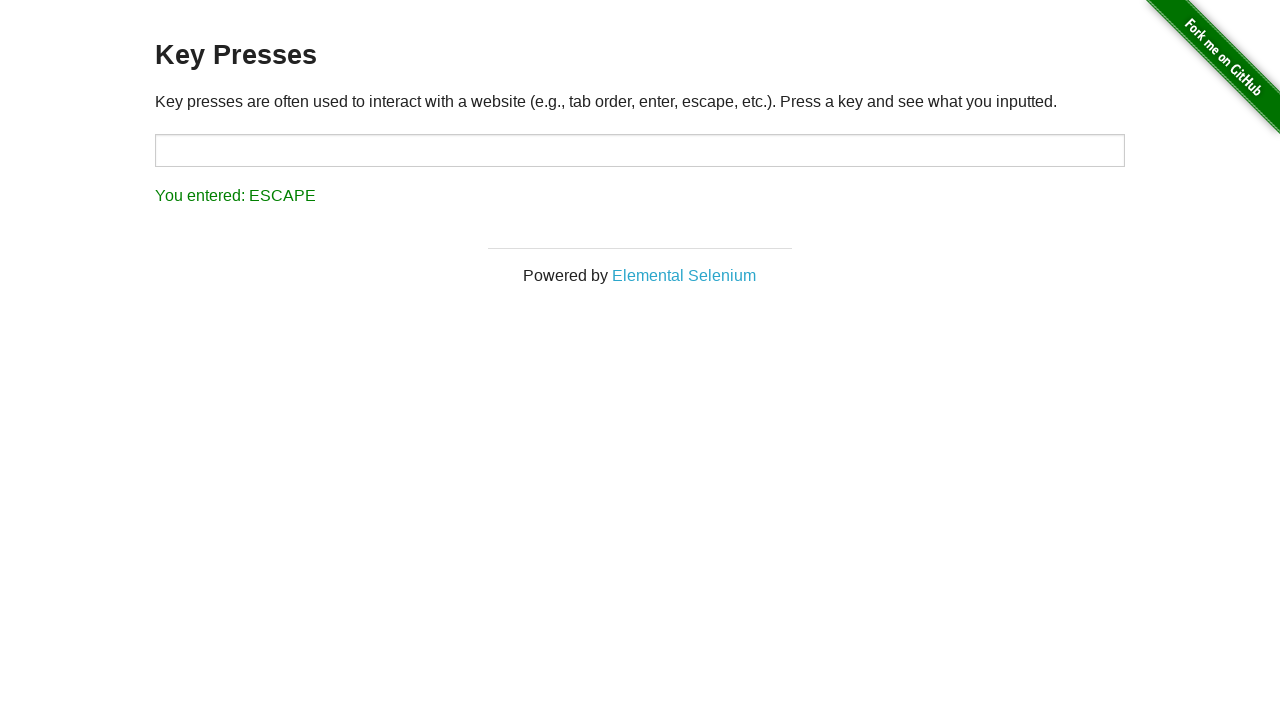

Pressed ArrowDown key in target input field on #target
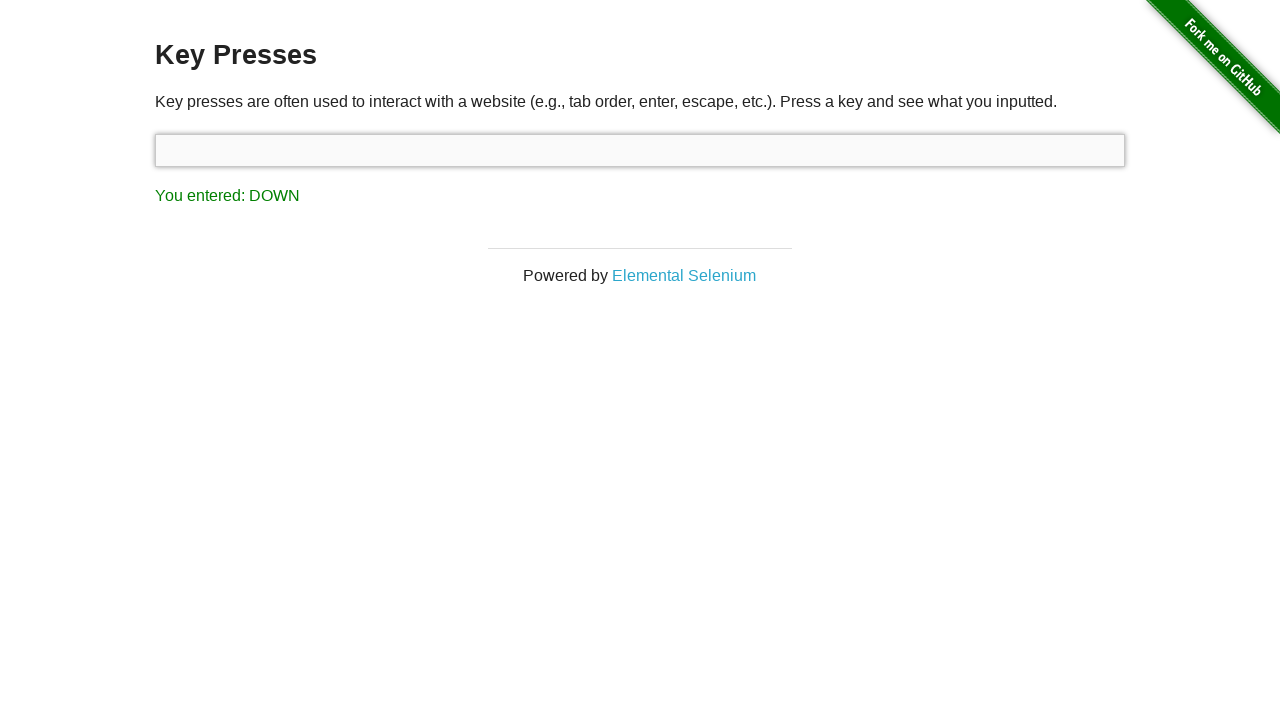

Pressed Home key in target input field on #target
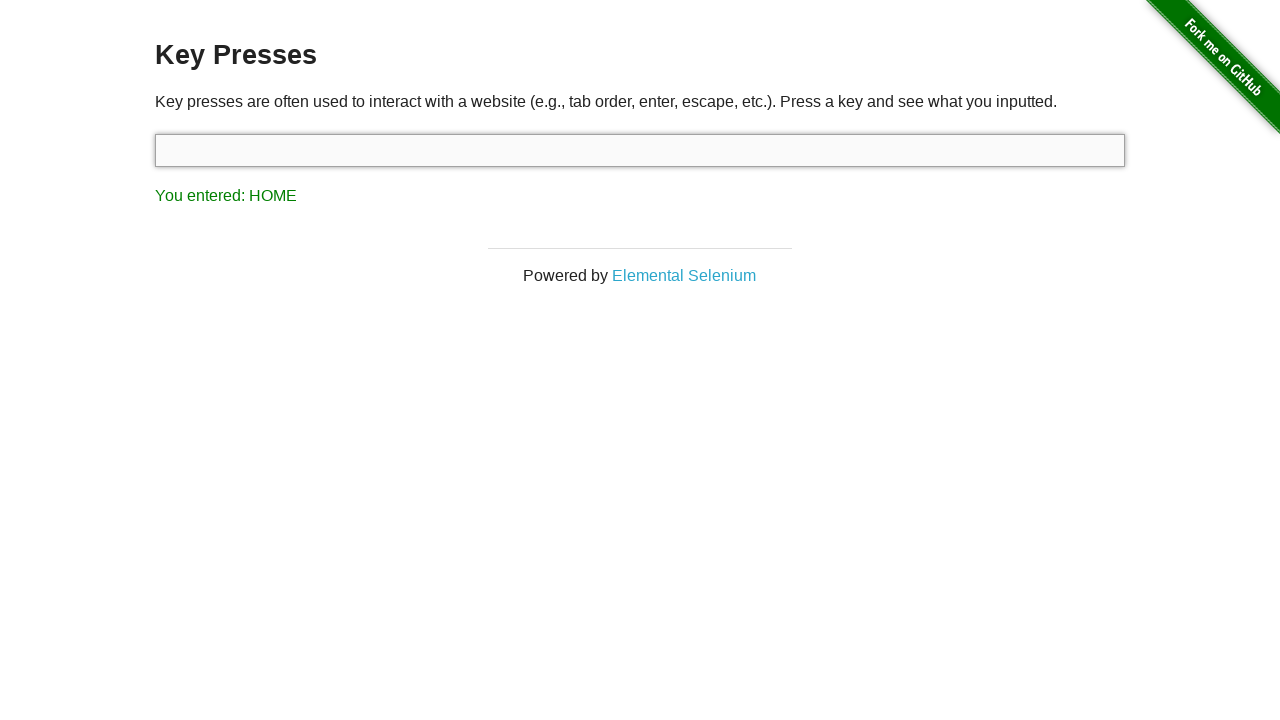

Pressed End key in target input field on #target
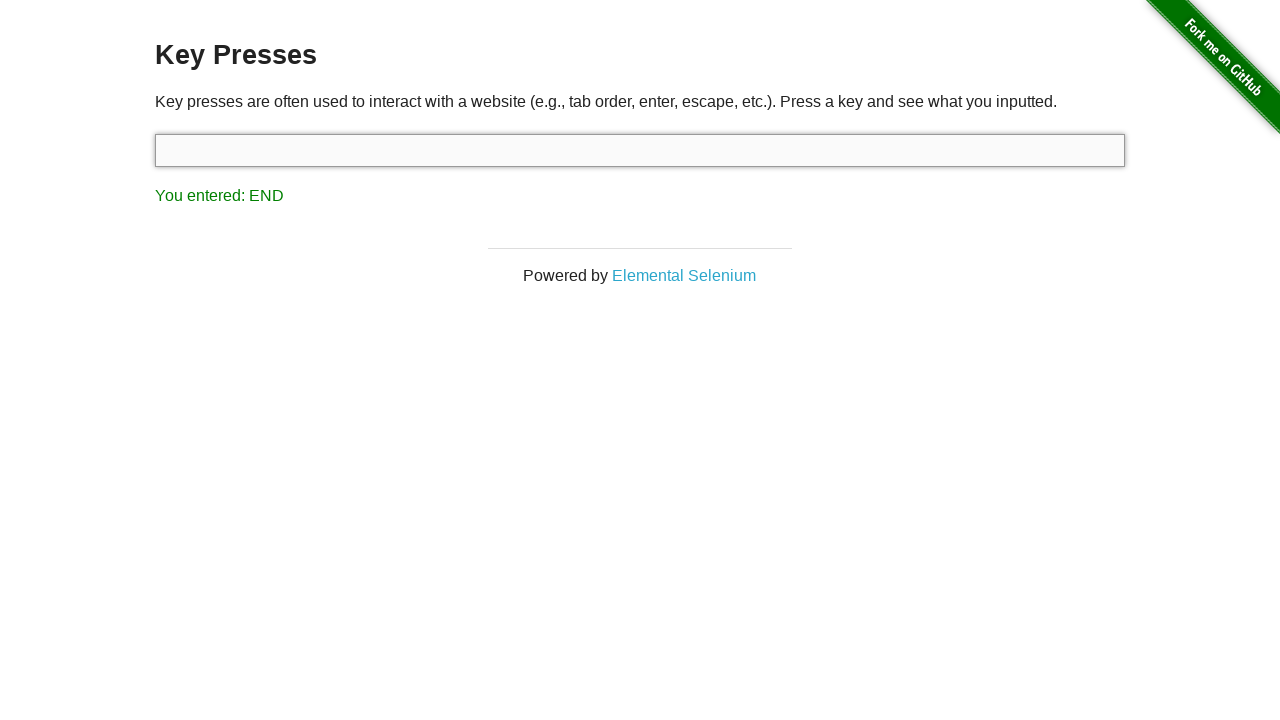

Pressed Enter key in target input field on #target
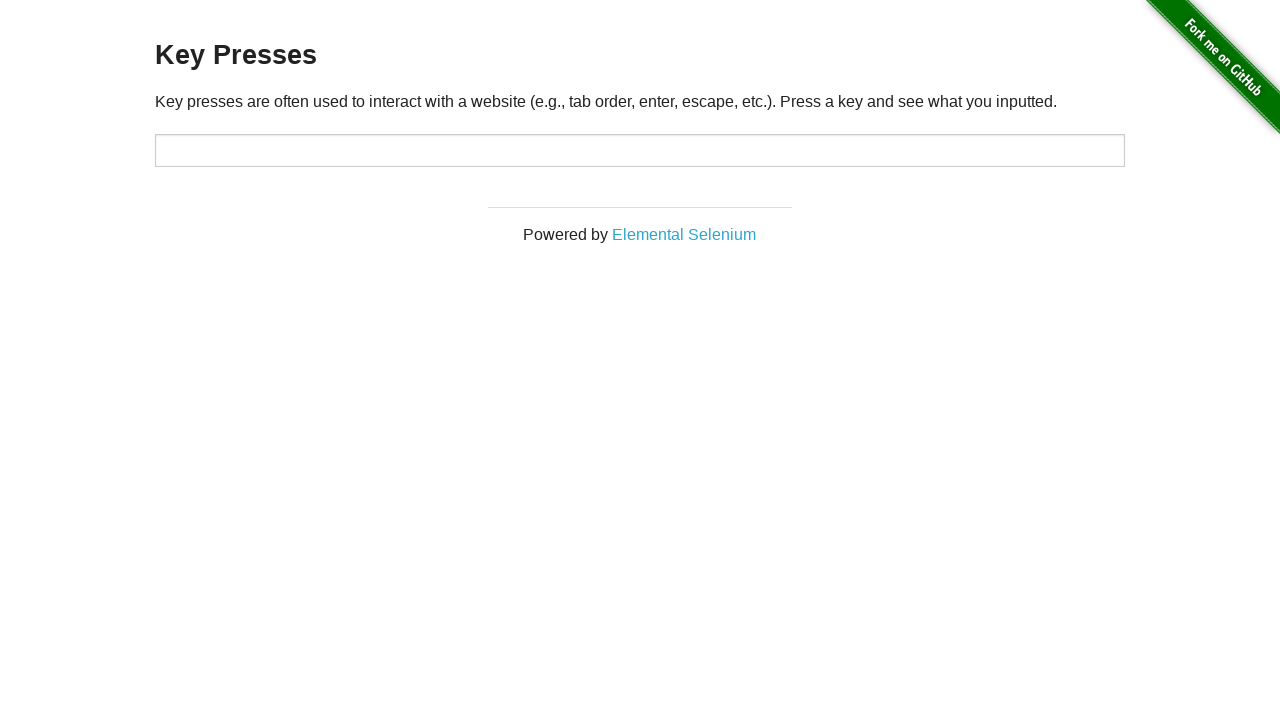

Typed 'A' character in target input field on #target
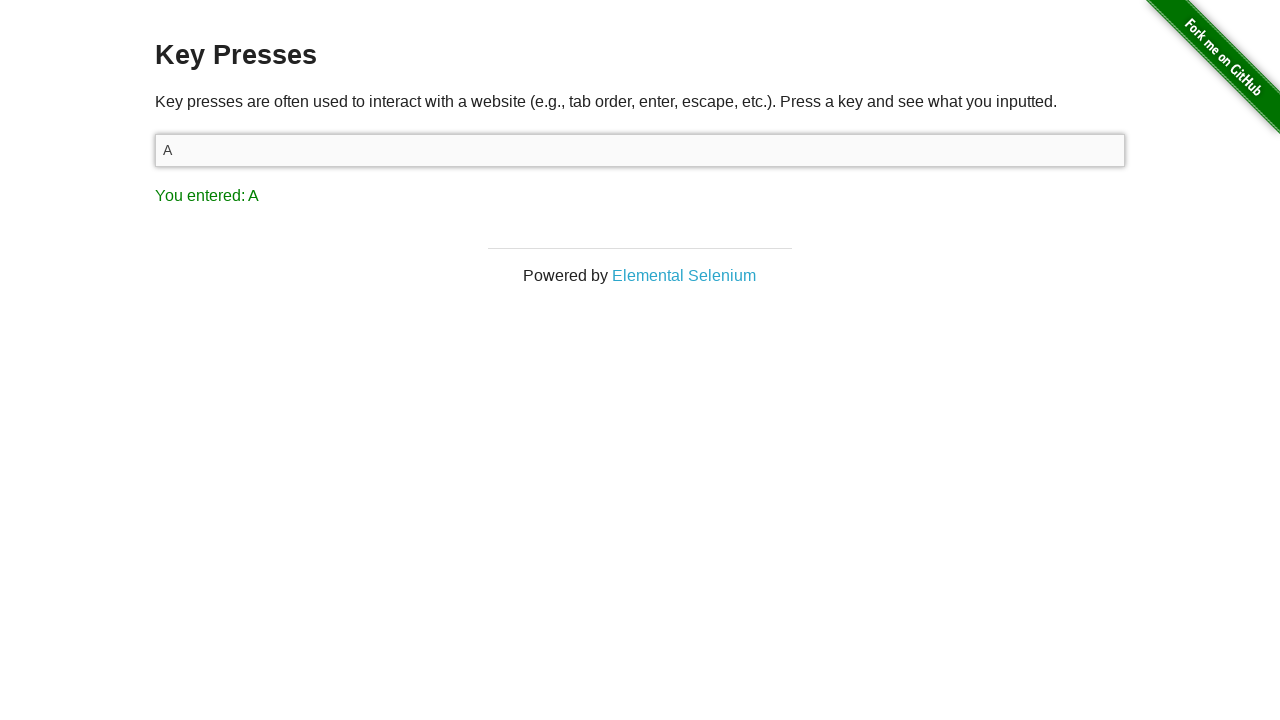

Typed 'u' character in target input field on #target
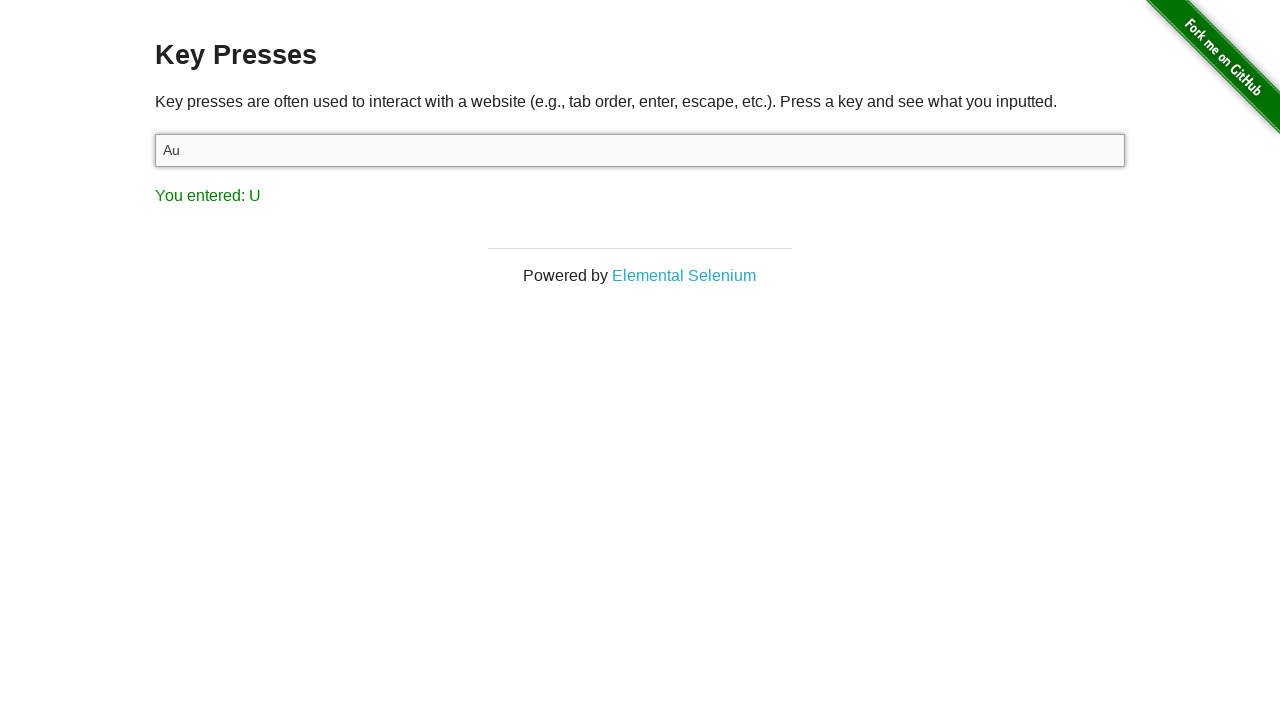

Typed 'I' character in target input field on #target
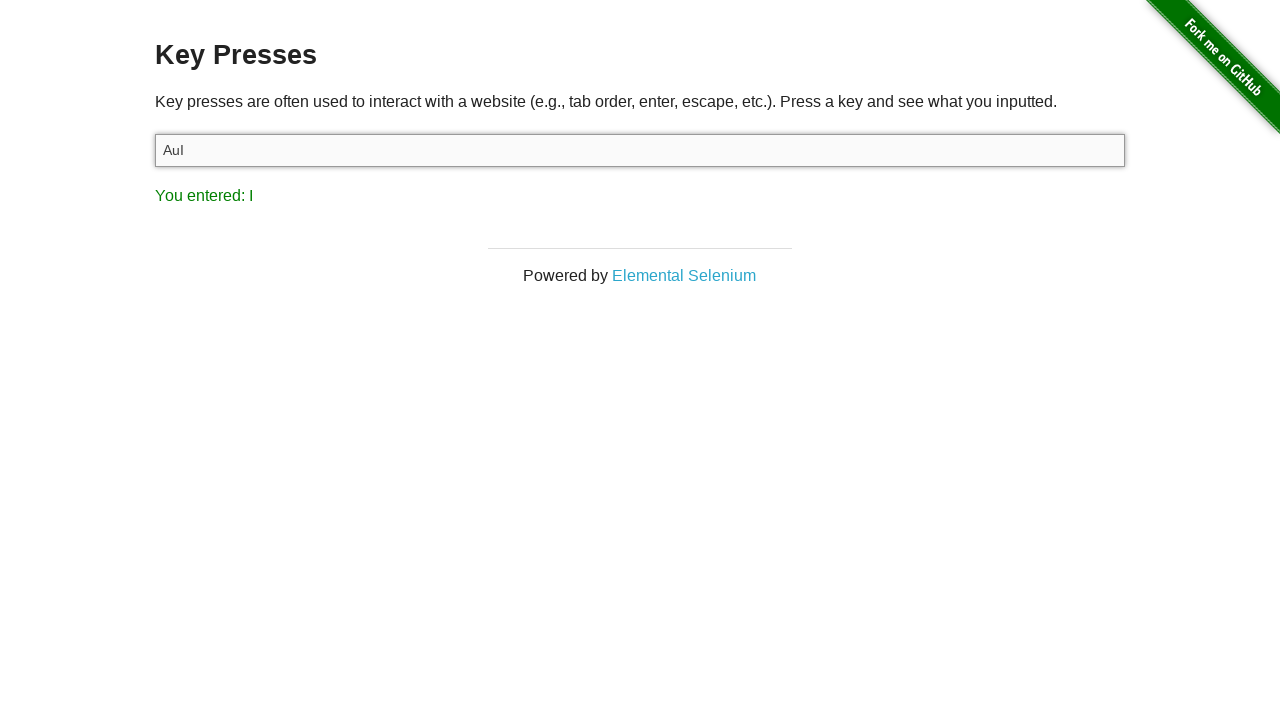

Typed 'O' character in target input field on #target
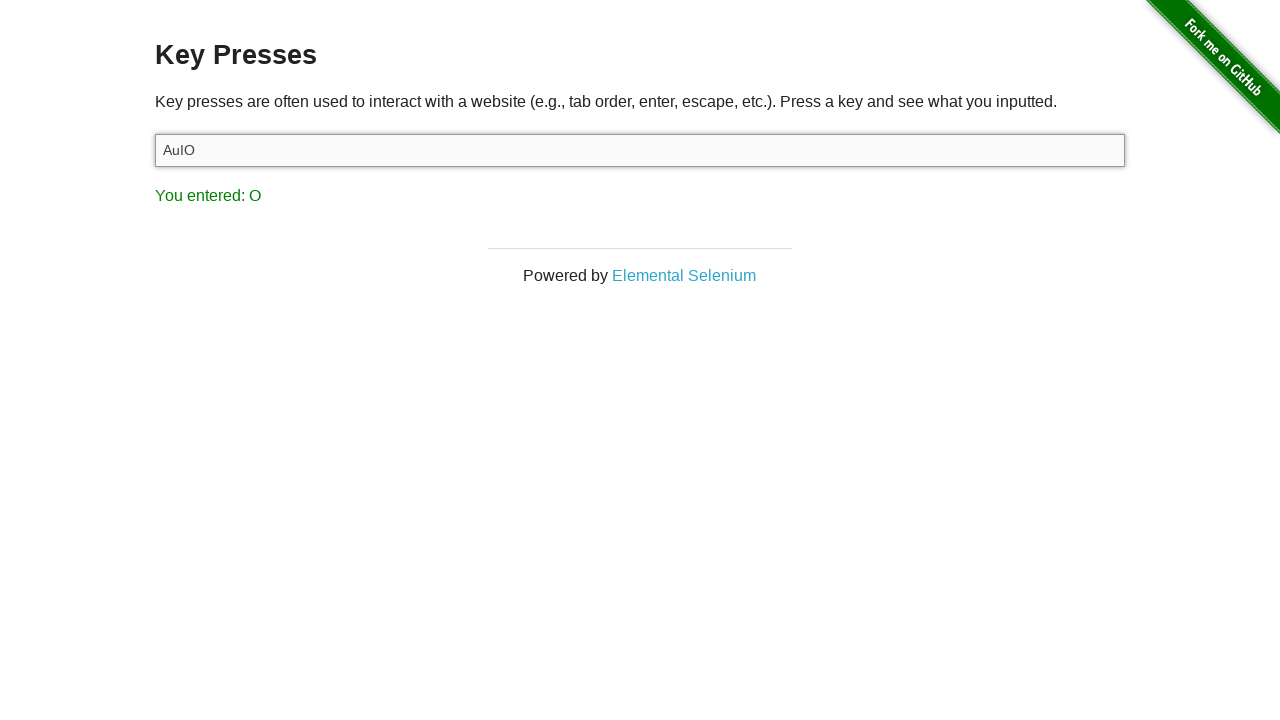

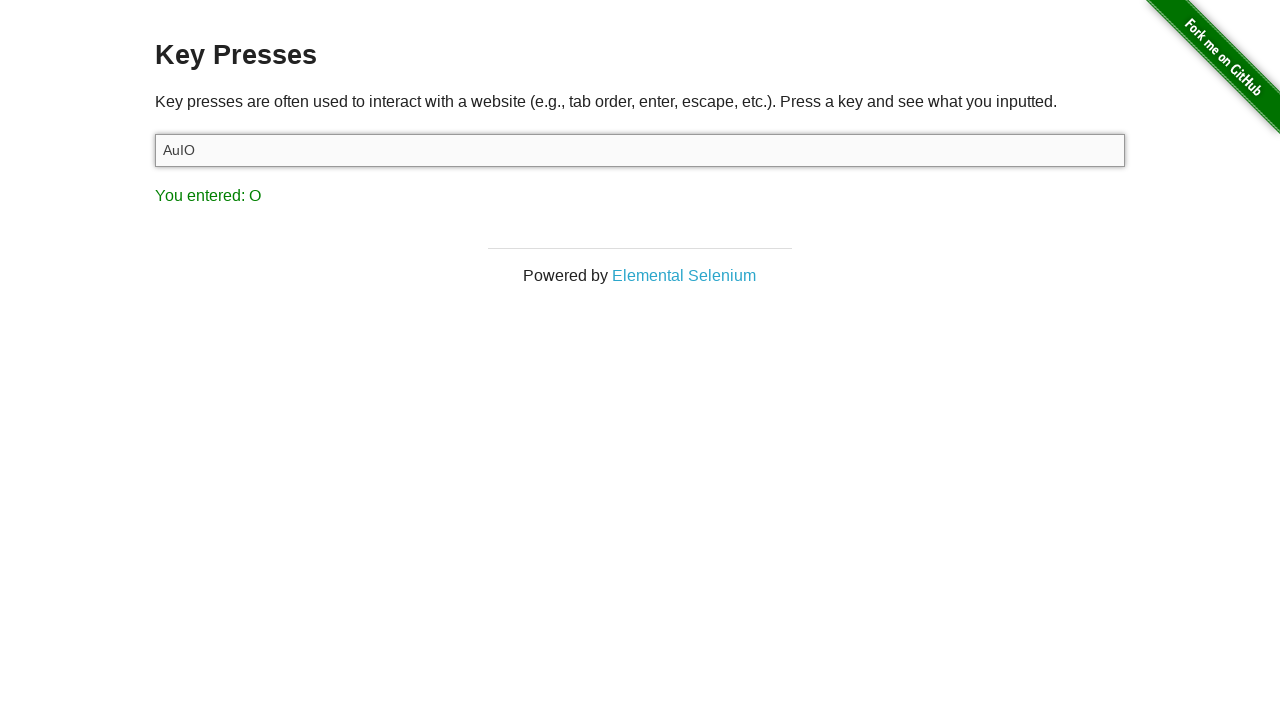